Tests various UI controls on a form page including dropdown selection, radio button clicks, and checkbox interactions

Starting URL: https://rahulshettyacademy.com/loginpagePractise/

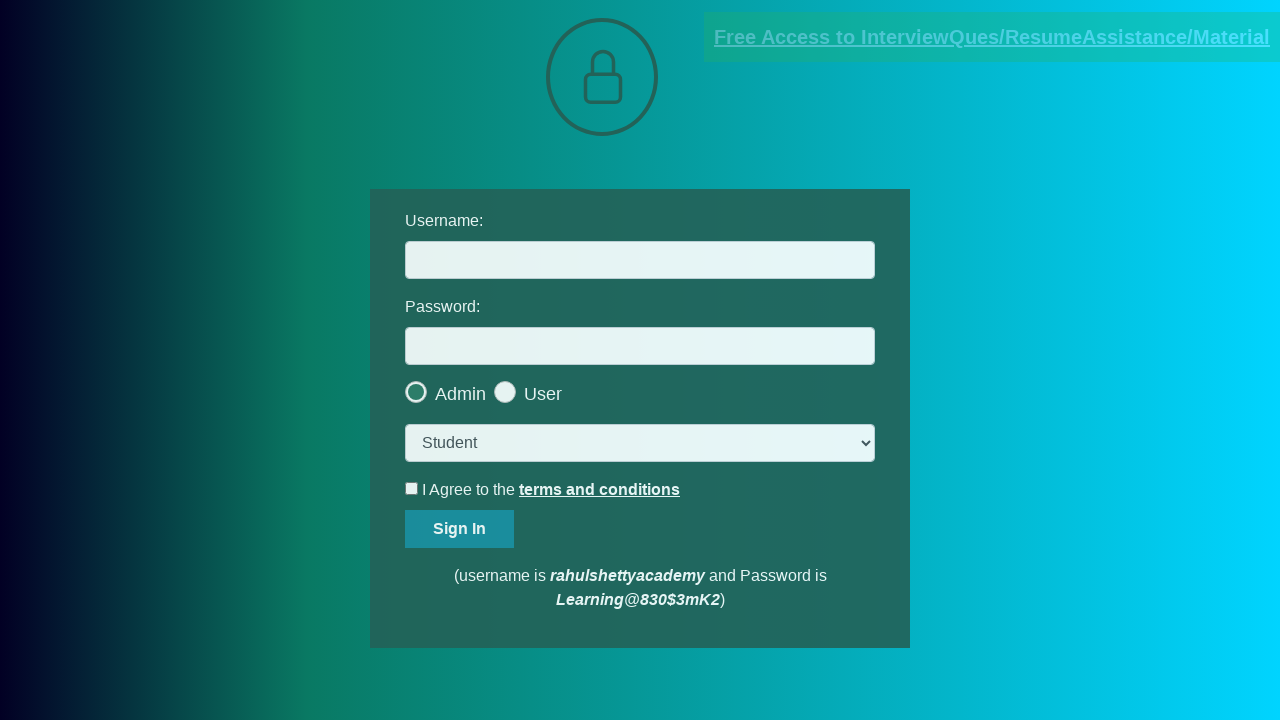

Selected 'consult' option from dropdown menu on select.form-control
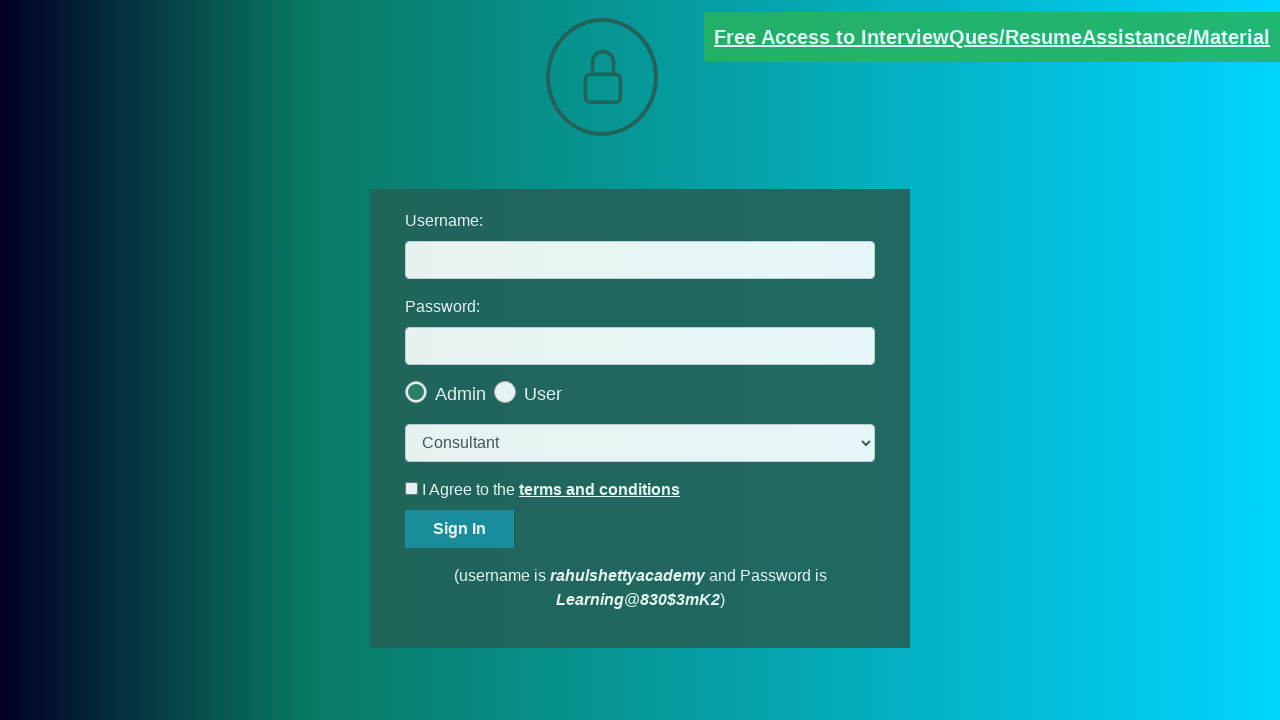

Clicked the last radio button at (543, 394) on .radiotextsty >> nth=-1
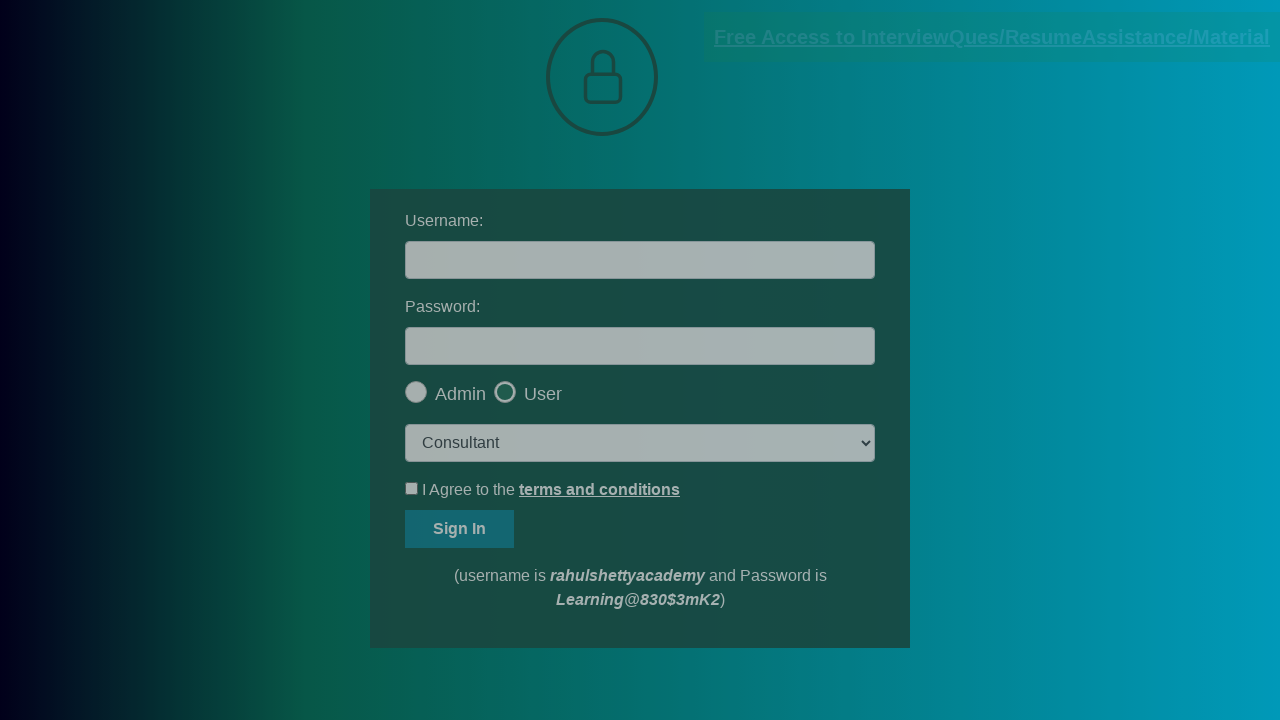

Clicked okay button on popup at (698, 144) on #okayBtn
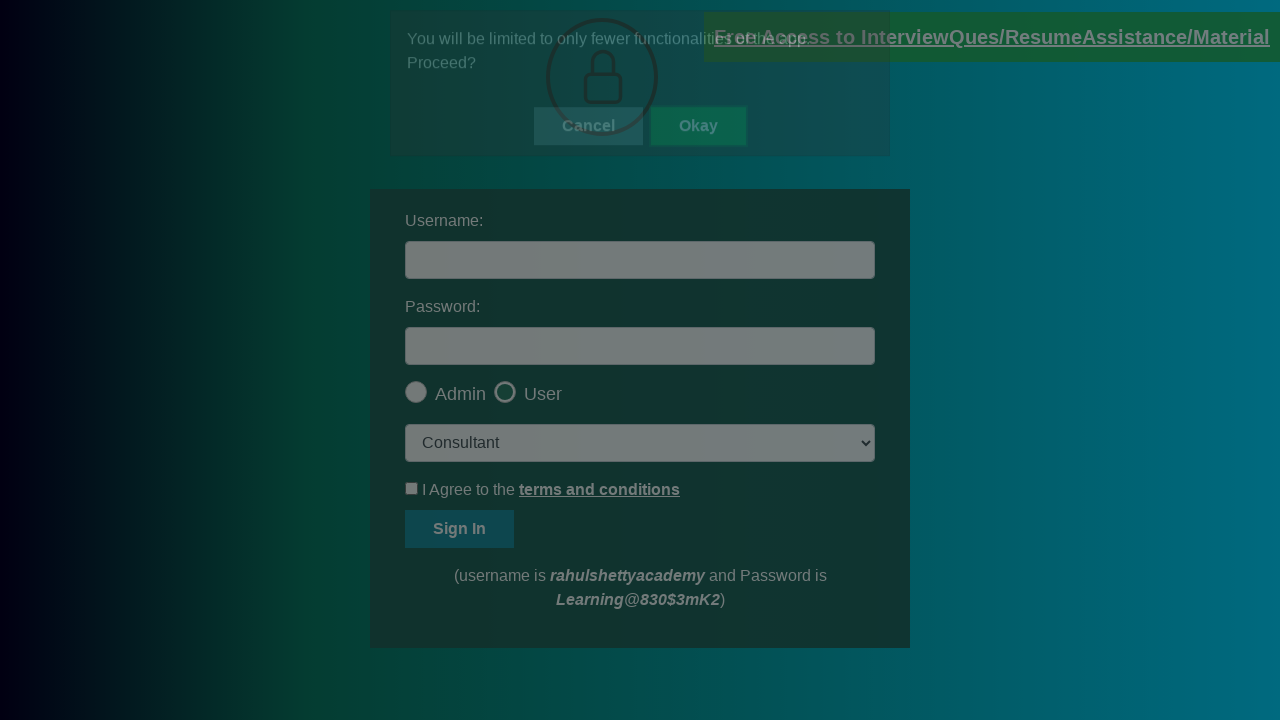

Clicked terms checkbox at (412, 488) on #terms
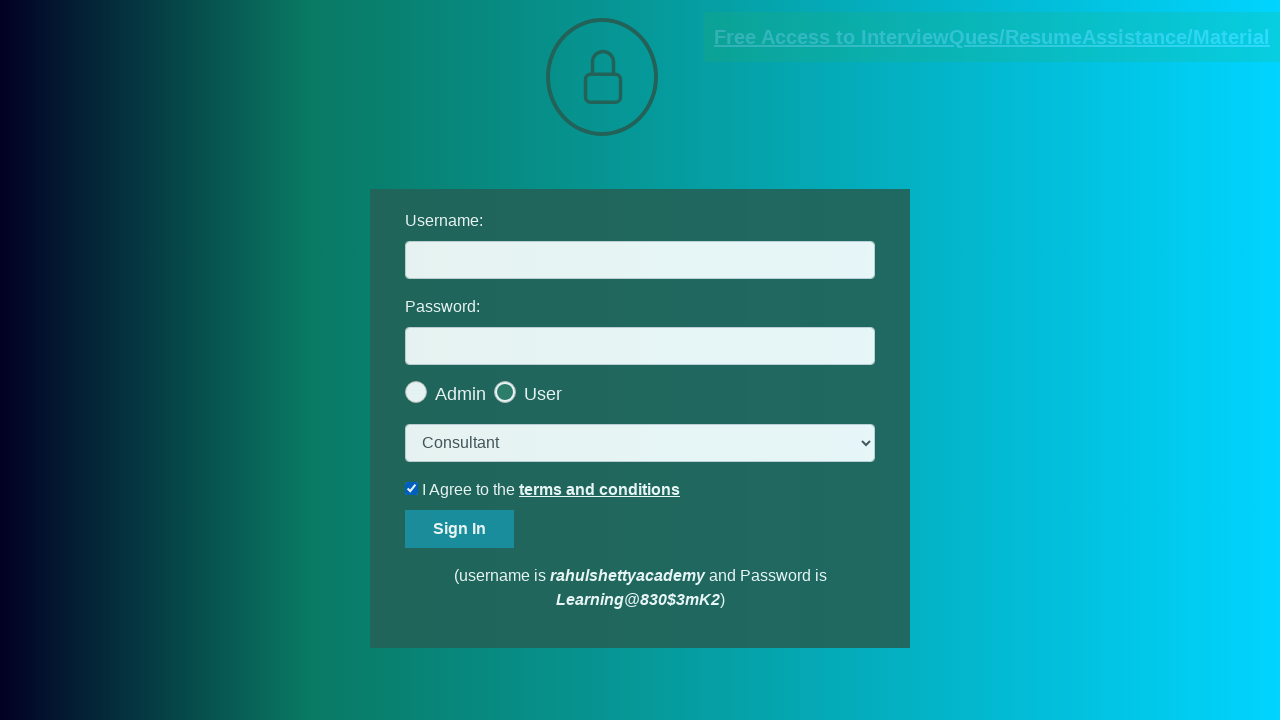

Verified terms checkbox is checked
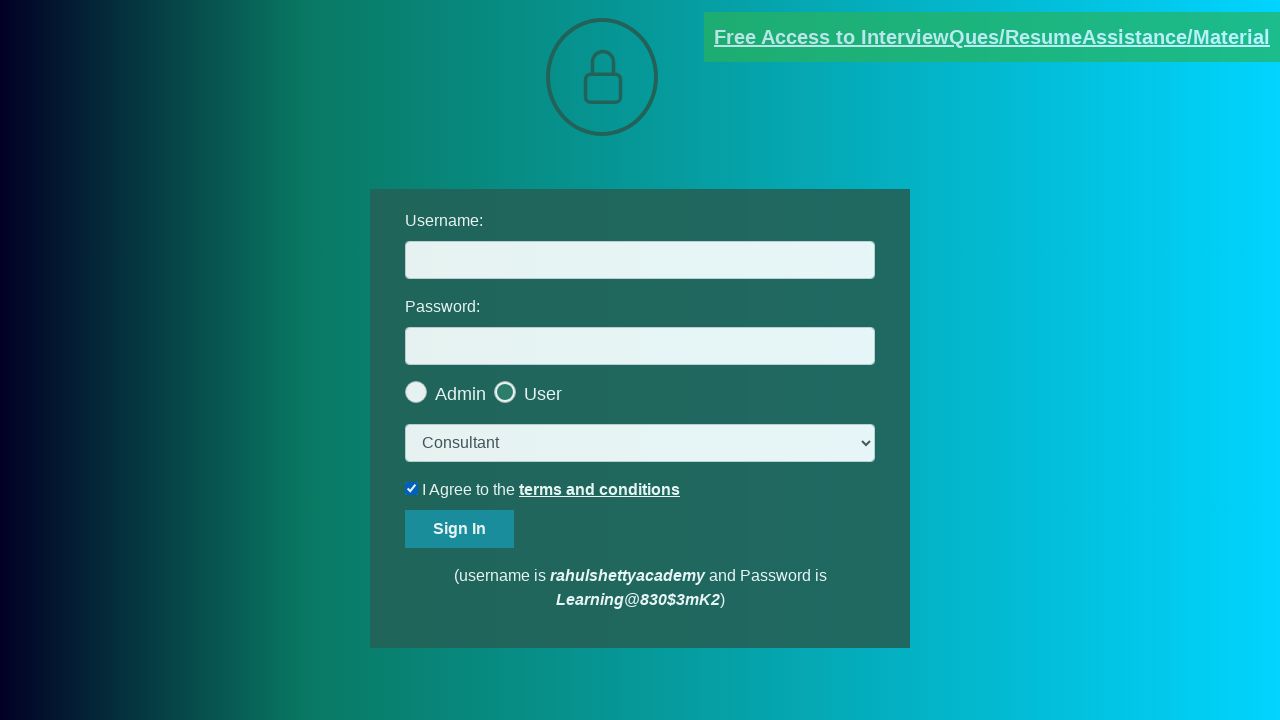

Unchecked the terms checkbox at (412, 488) on #terms
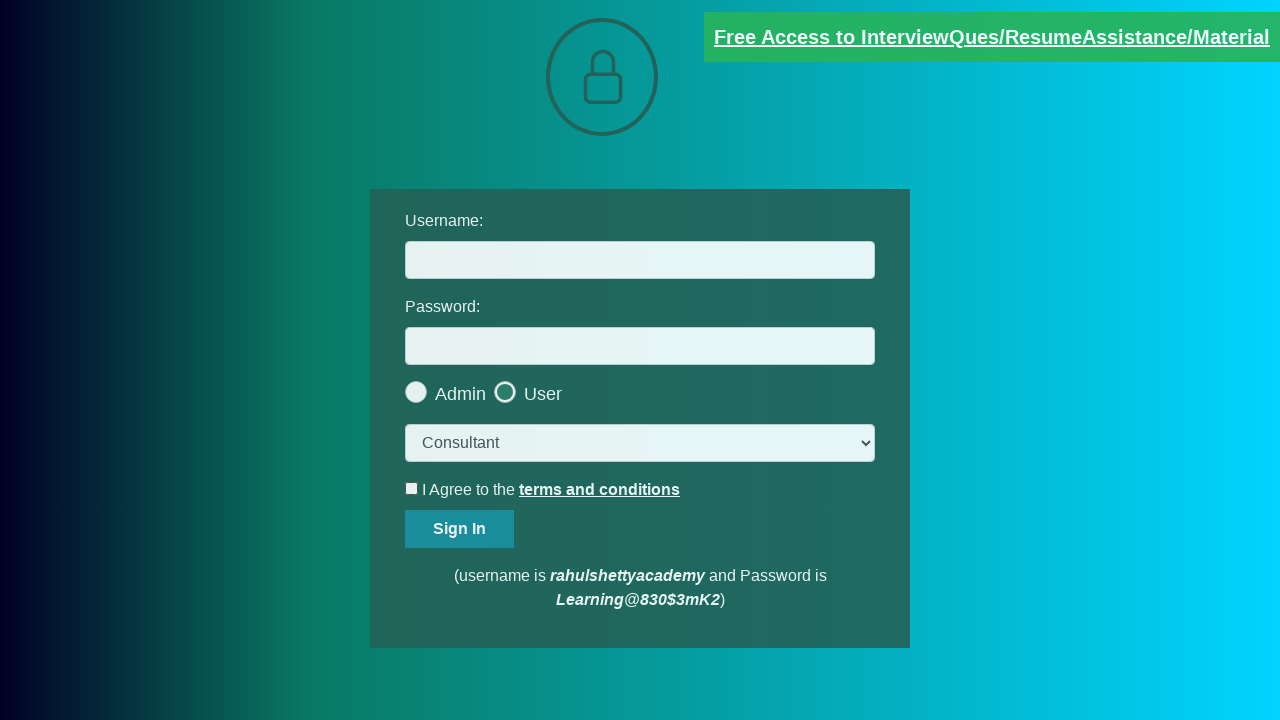

Retrieved class attribute from document link
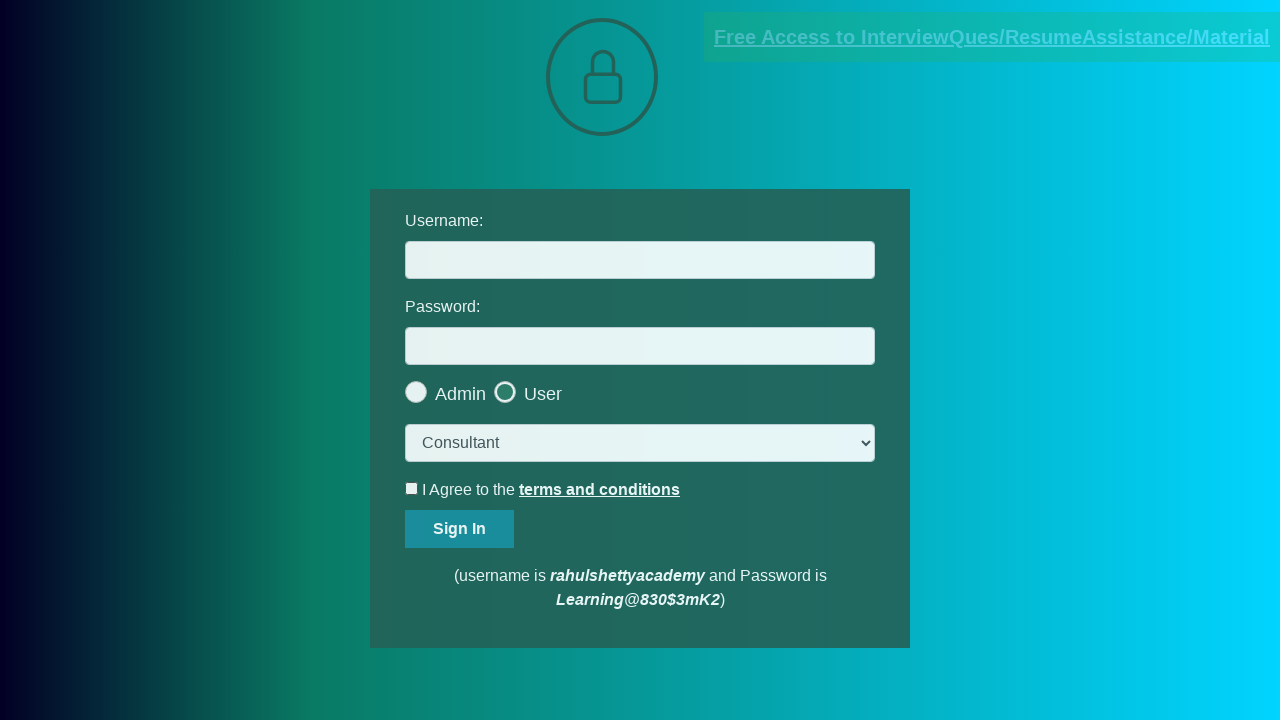

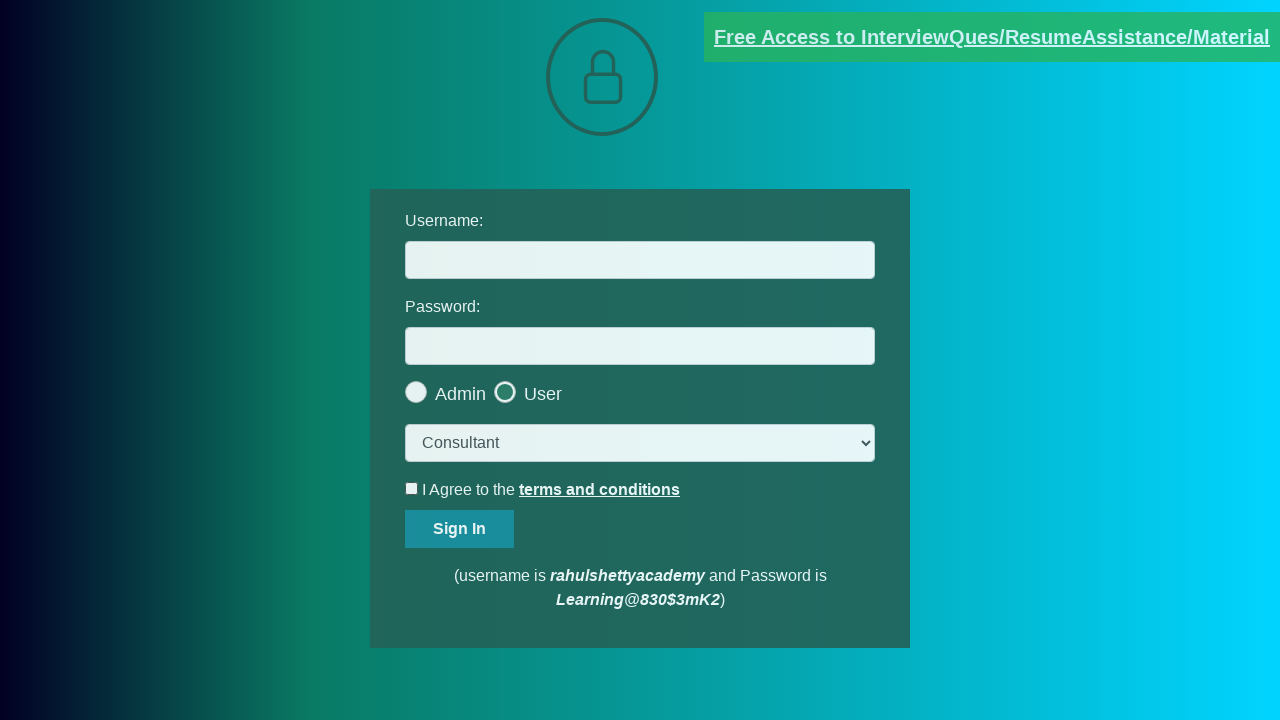